Tests opening a new tab by clicking a link, switching to the new tab, and refreshing the page.

Starting URL: http://gosoft.web.id/selenium/

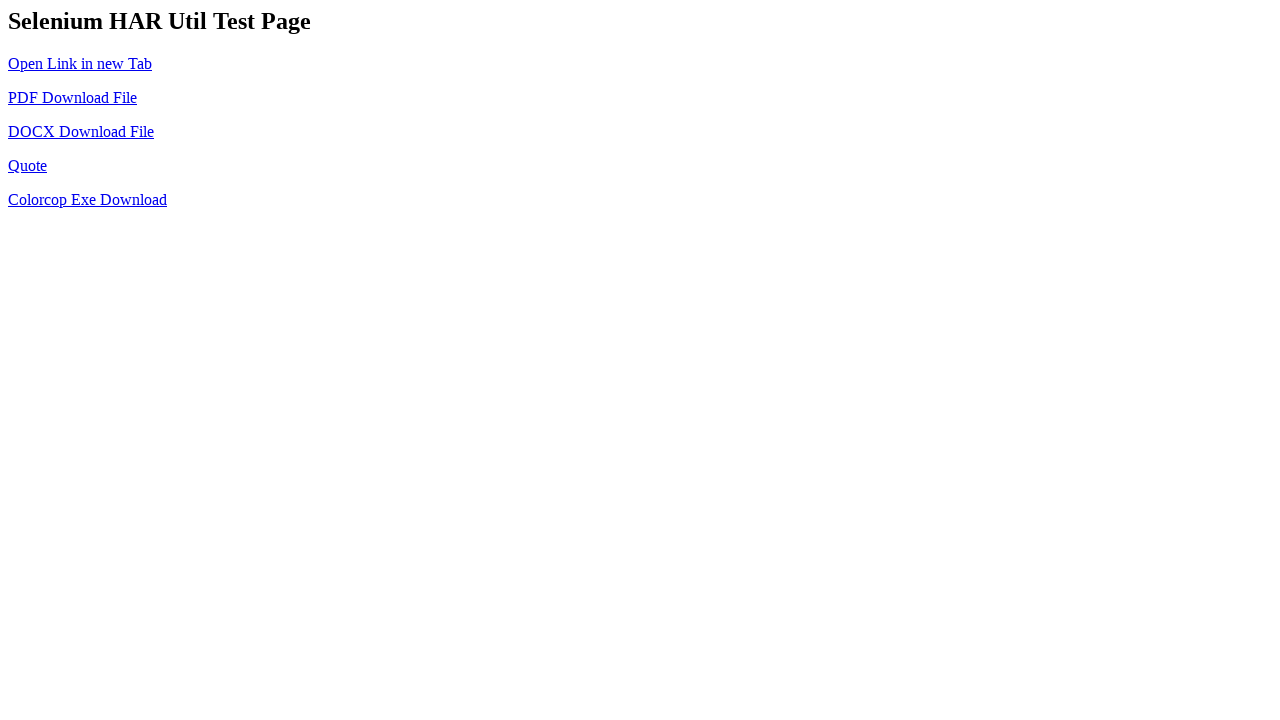

Clicked link to open new tab at (80, 63) on #new-tab
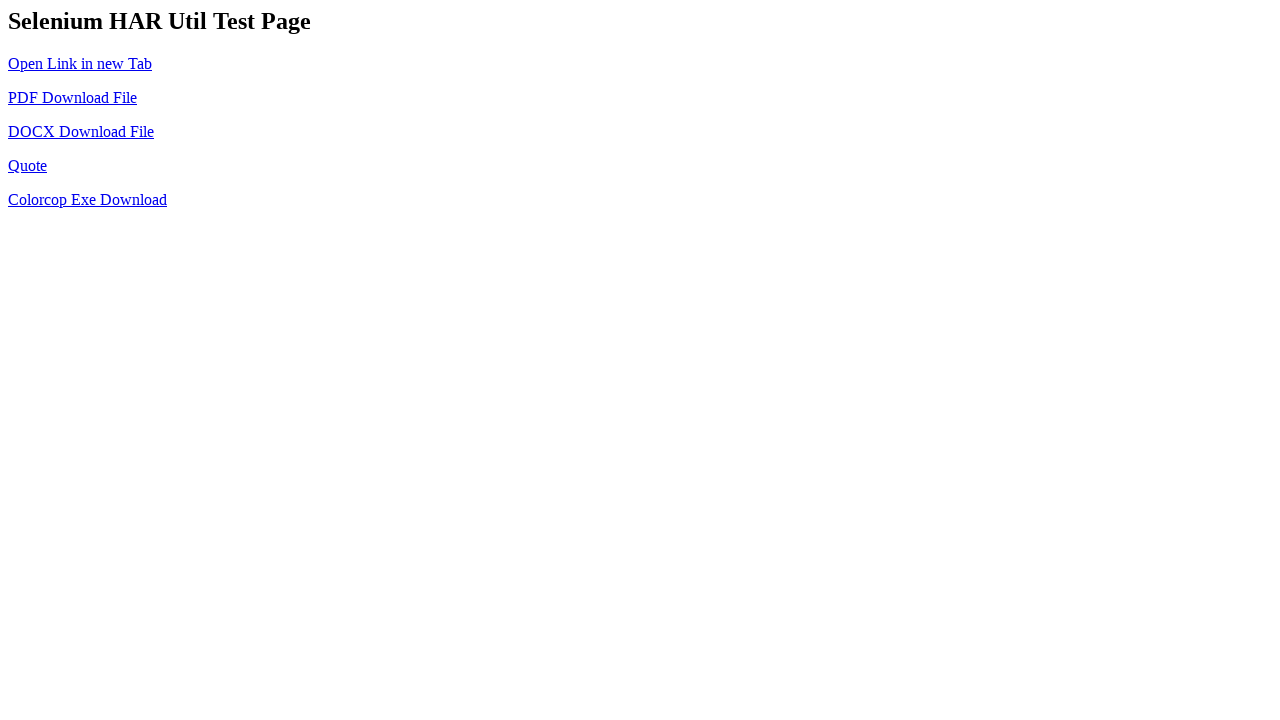

Switched to newly opened tab
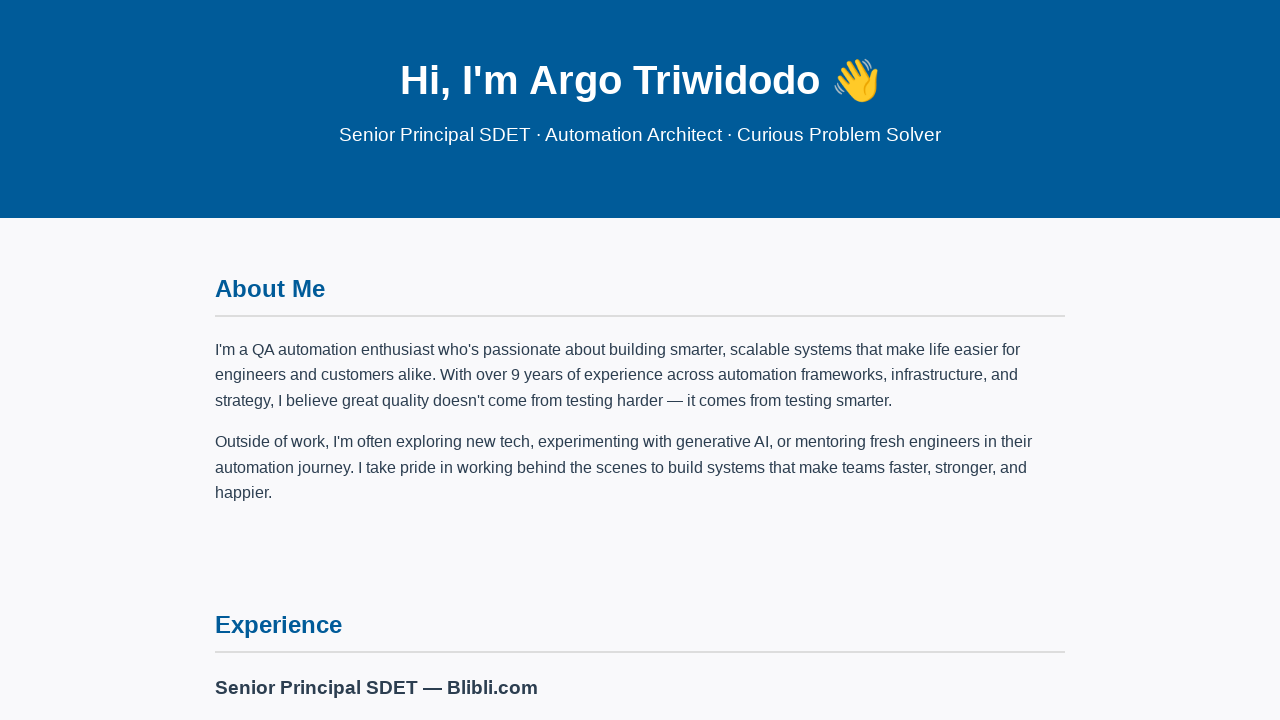

New page finished loading
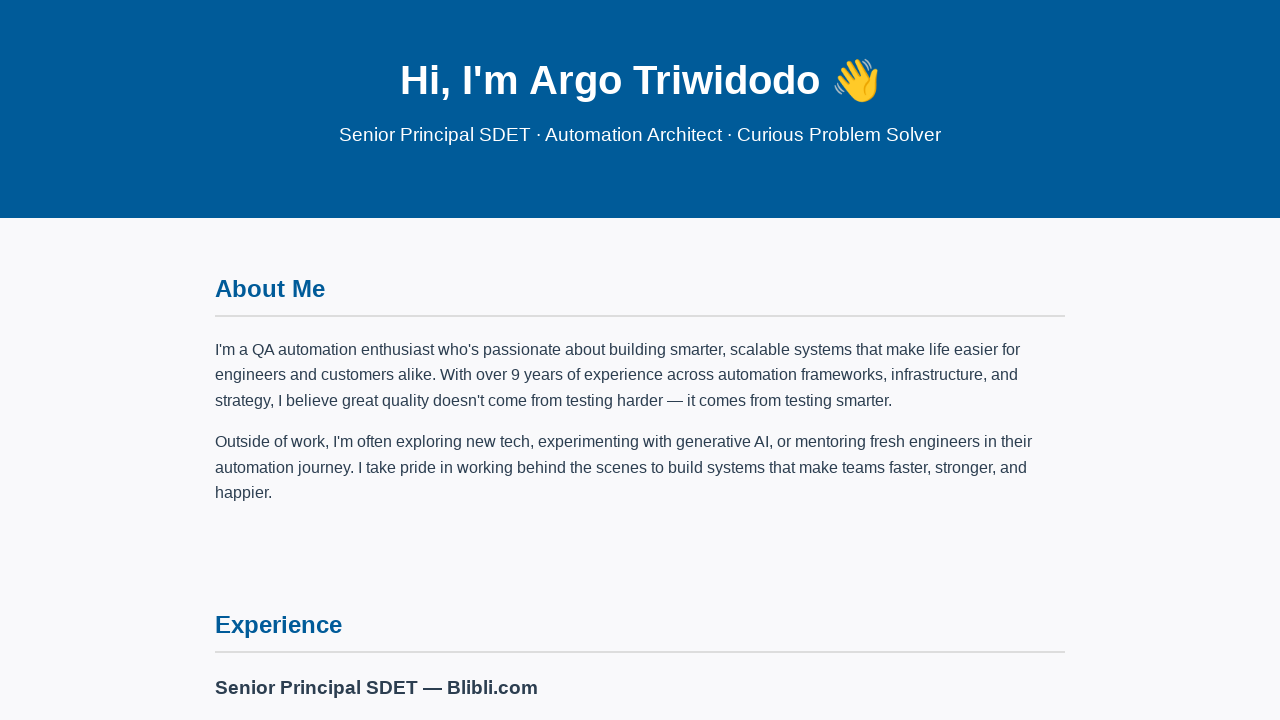

Refreshed the new page
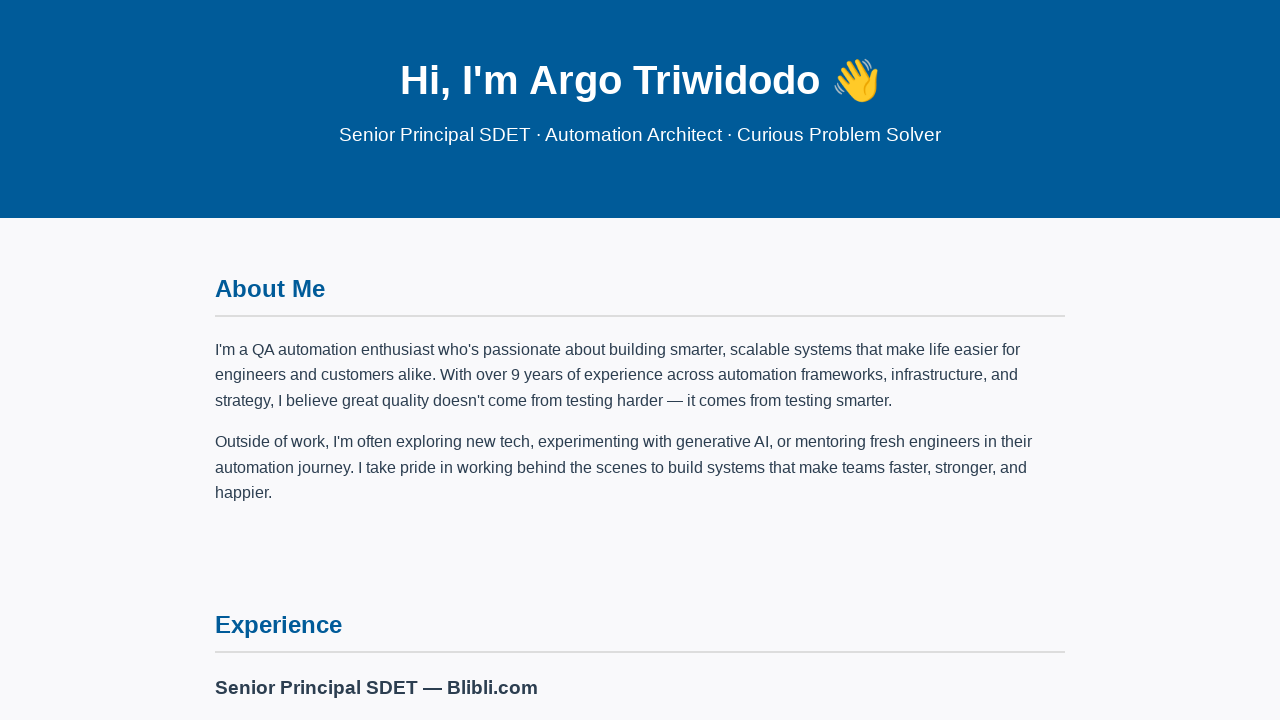

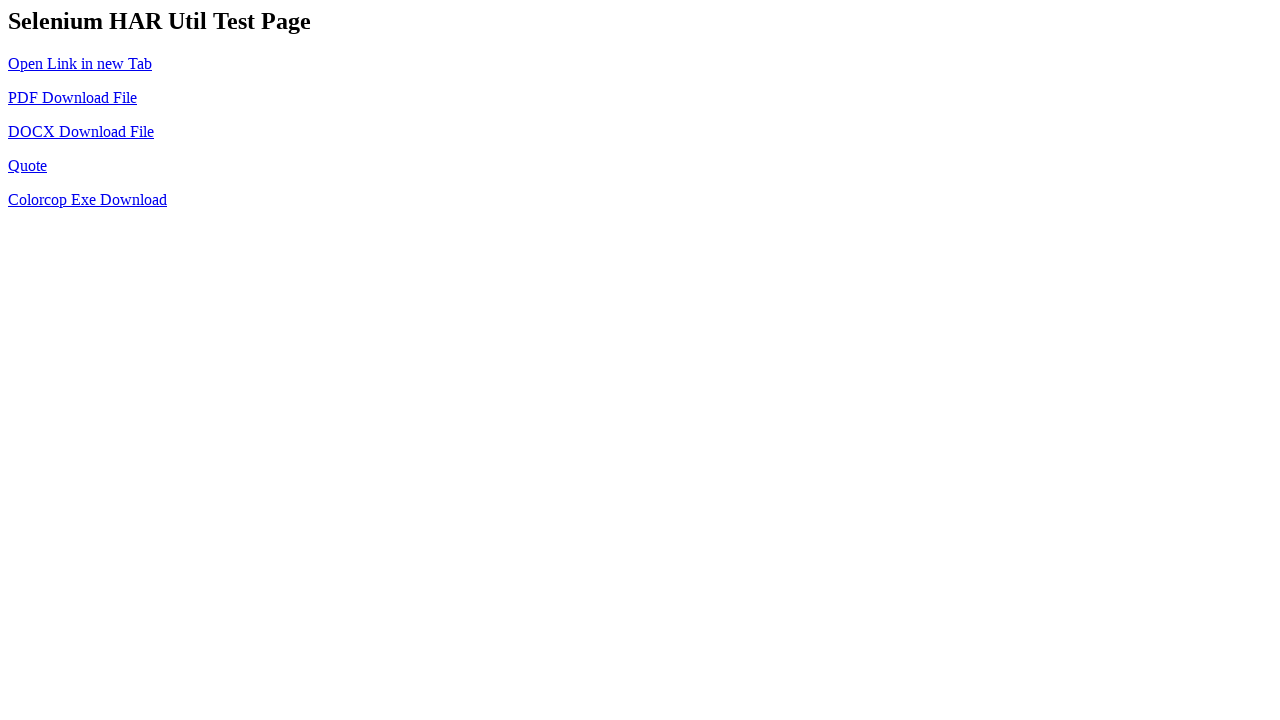